Tests navigation to home page by clicking on the "Головна" (Home) link

Starting URL: https://www.1morepage.com.ua/

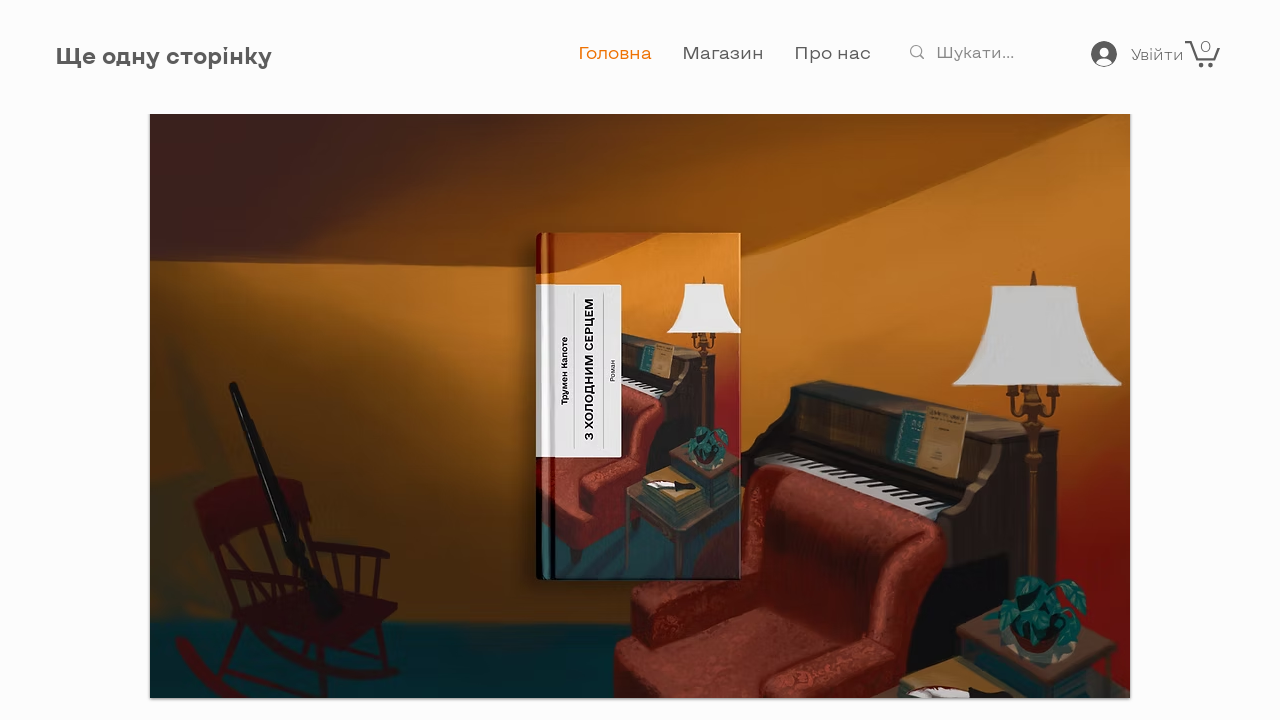

Clicked on the 'Головна' (Home) link at (615, 52) on text=Головна
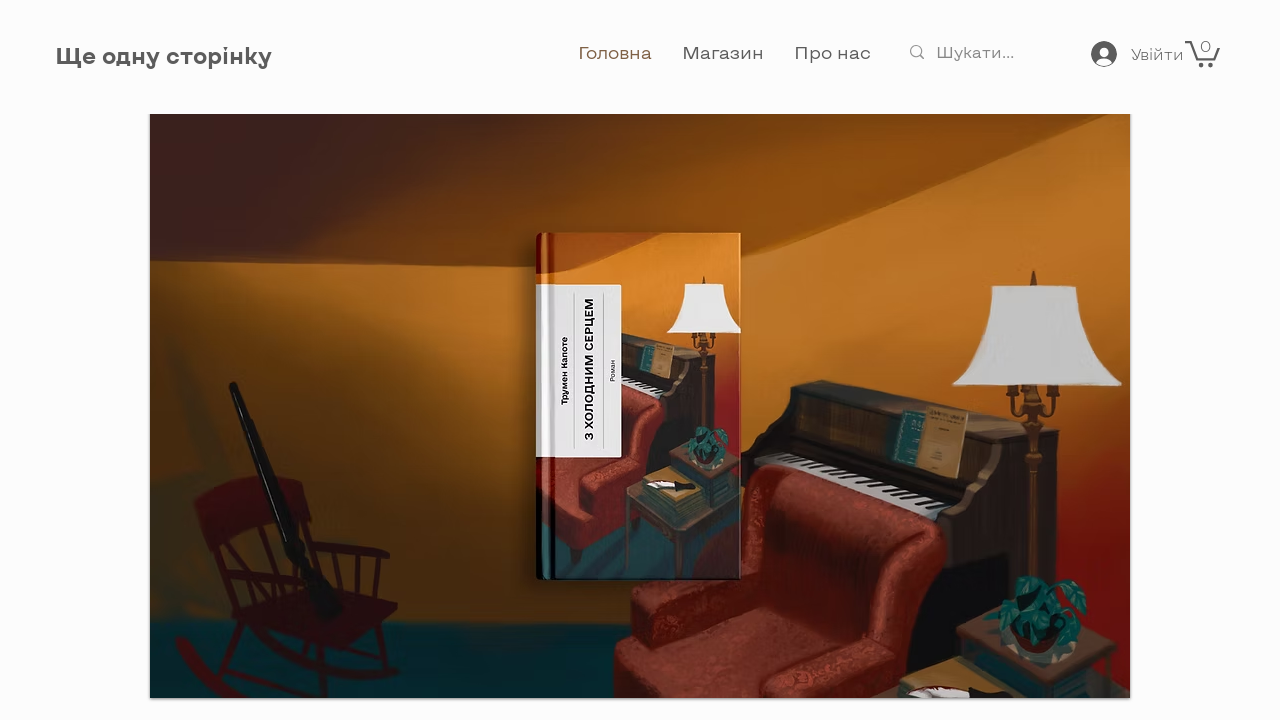

Navigation to home page completed, network idle state reached
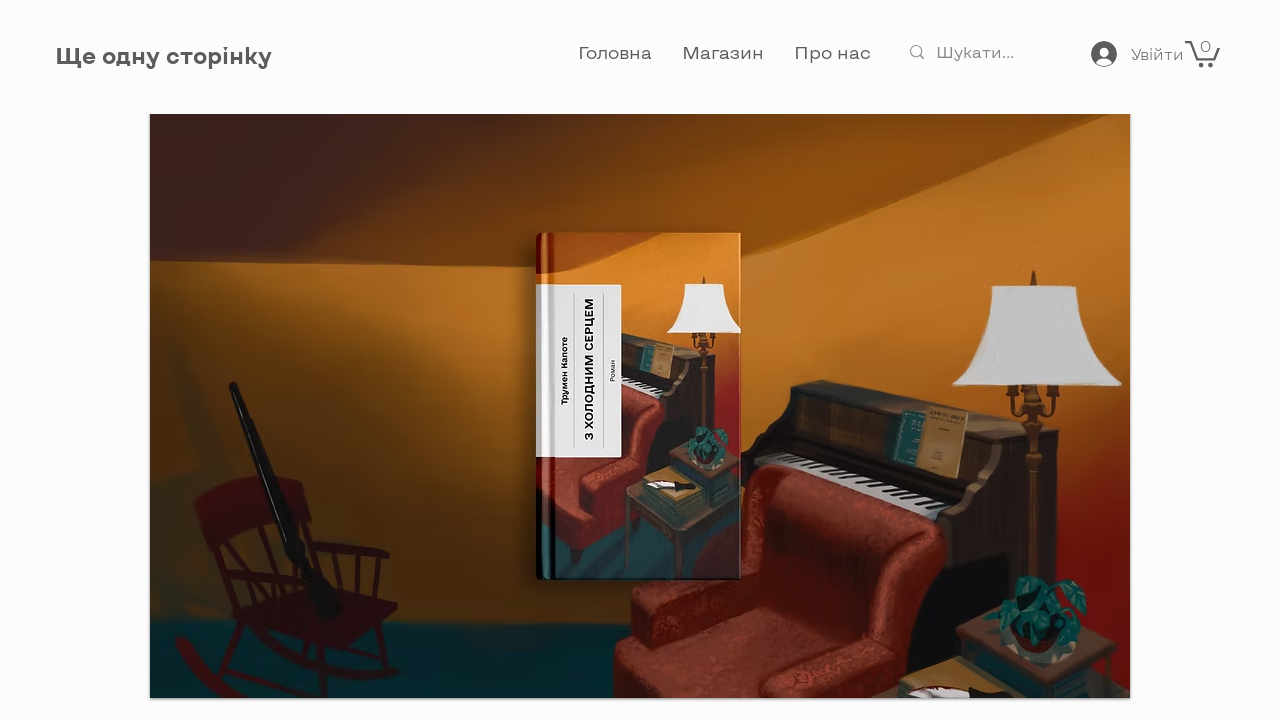

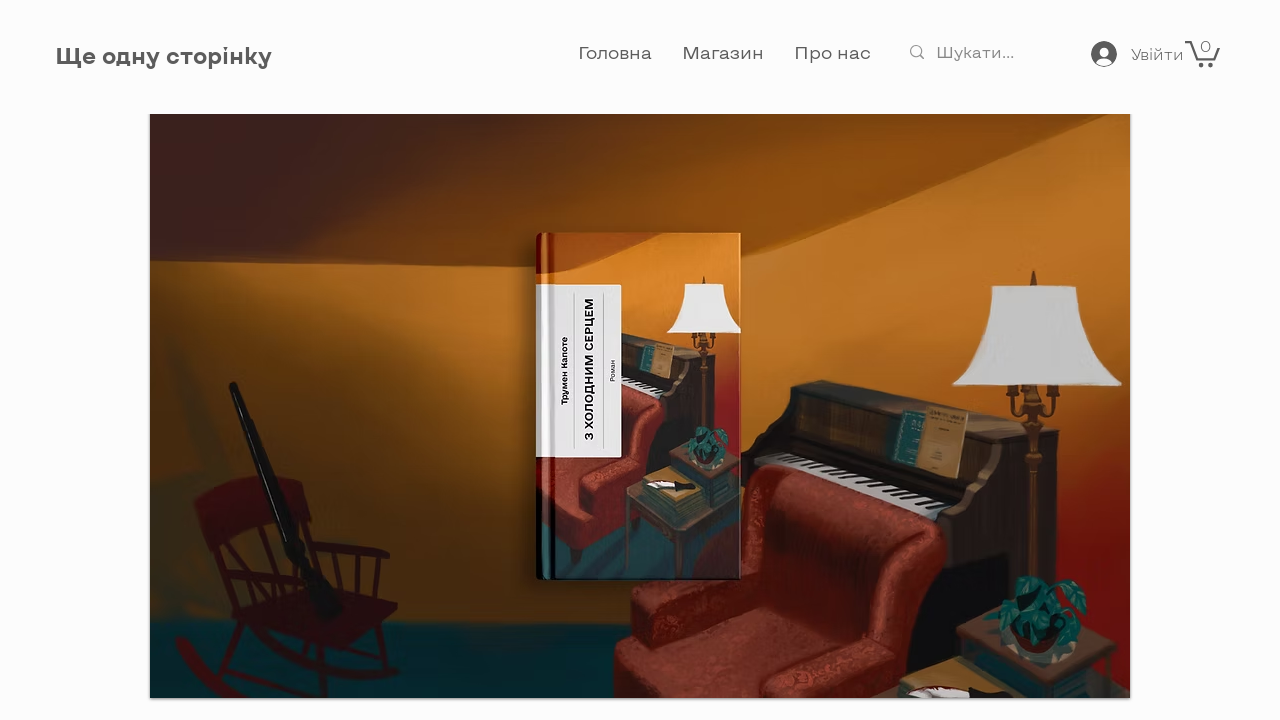